Tests browser alert handling by clicking a button that triggers an alert and then accepting/dismissing the alert dialog

Starting URL: https://formy-project.herokuapp.com/switch-window

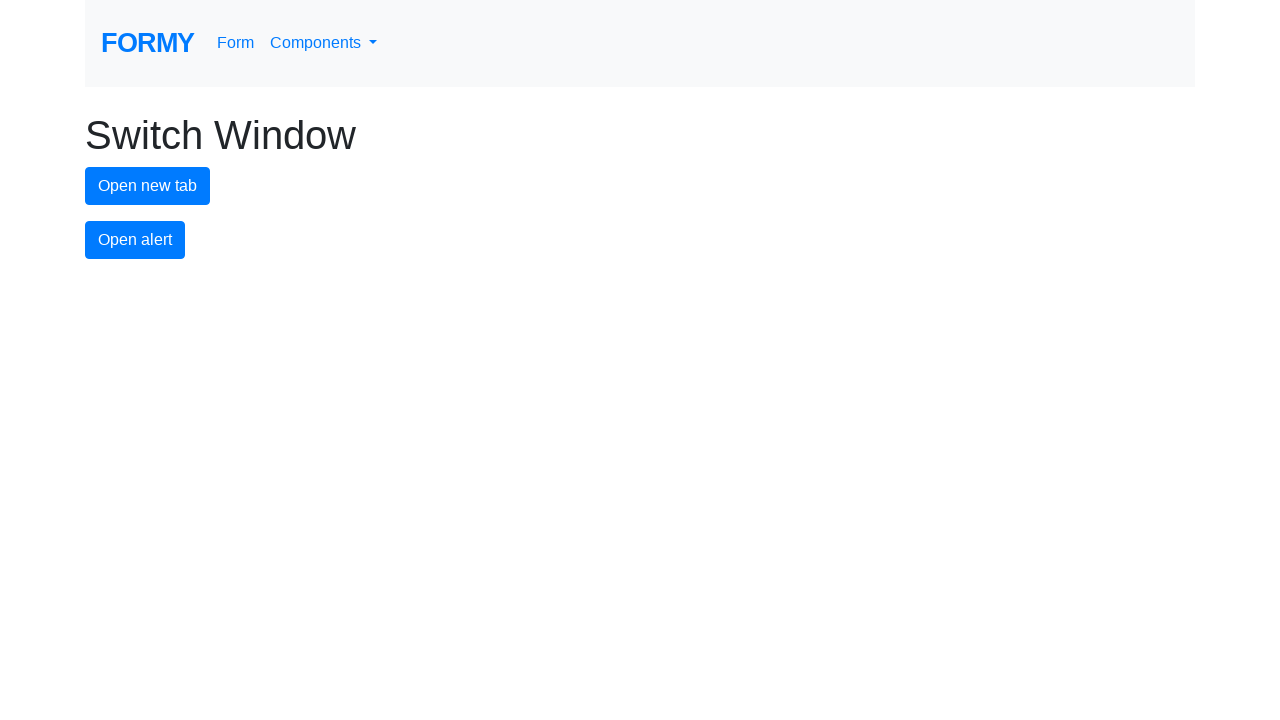

Set up dialog handler to accept alerts
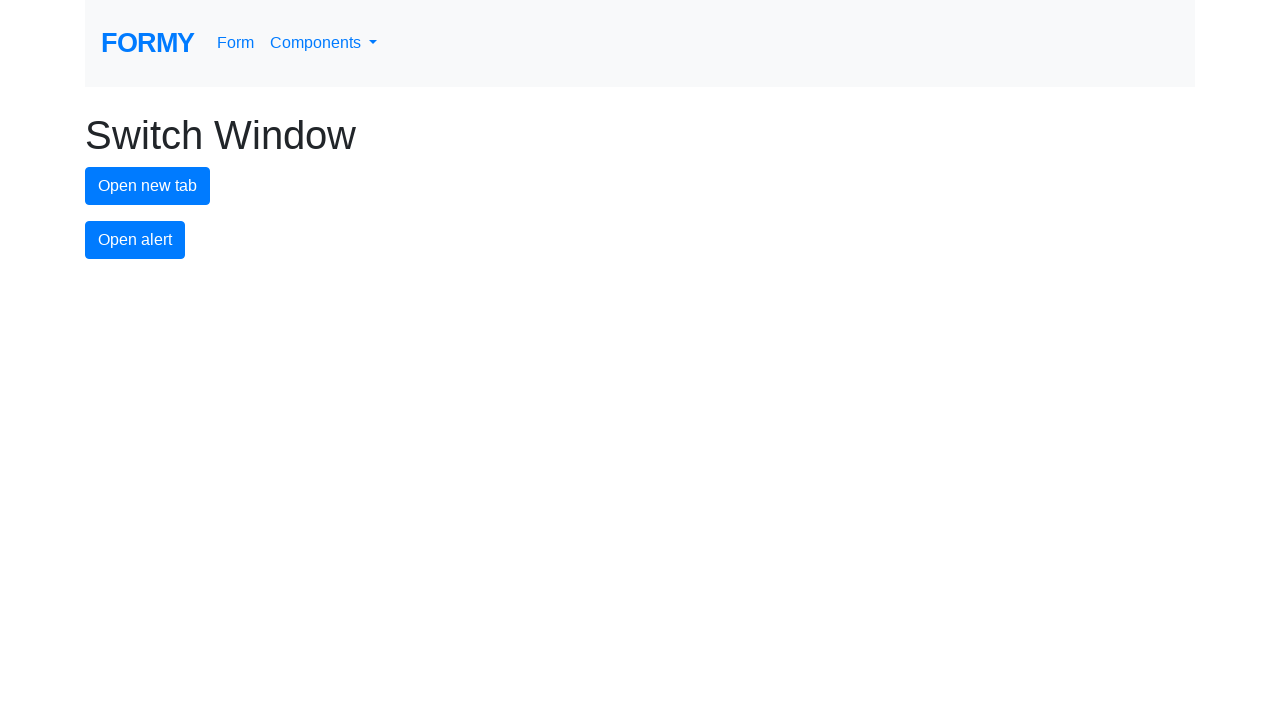

Clicked alert button to trigger alert dialog at (135, 240) on #alert-button
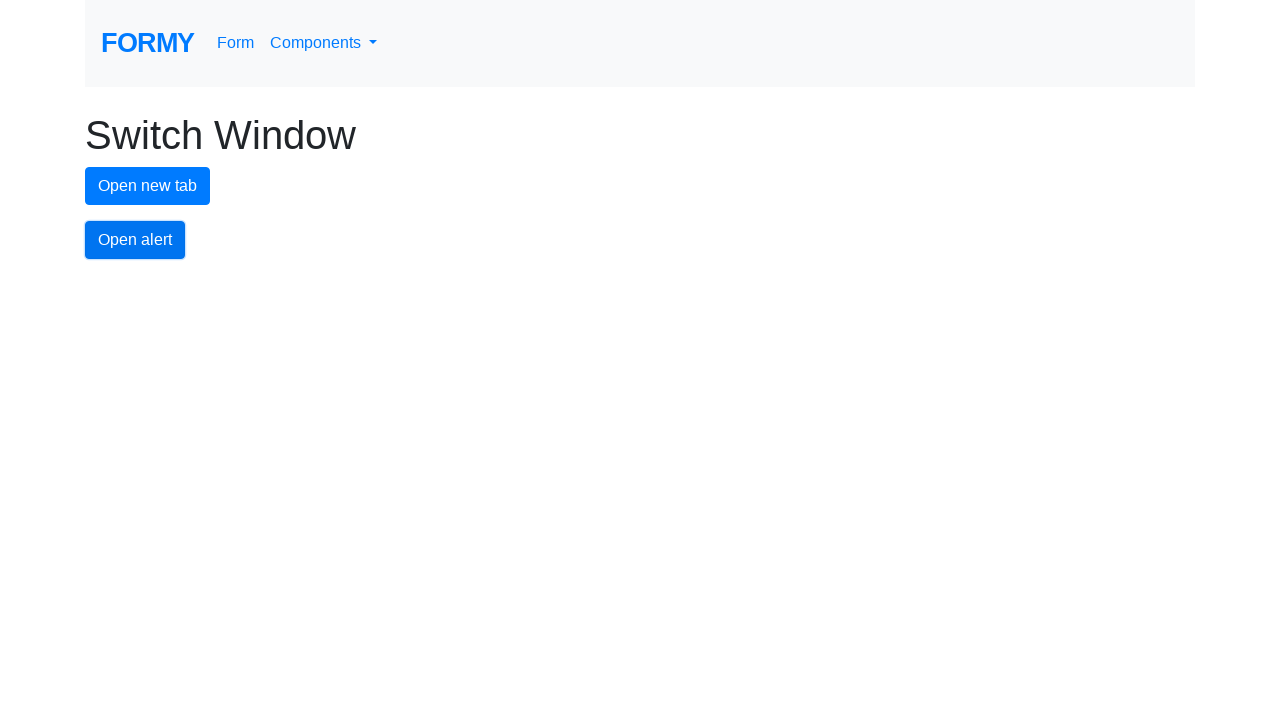

Waited 500ms for alert handling to complete
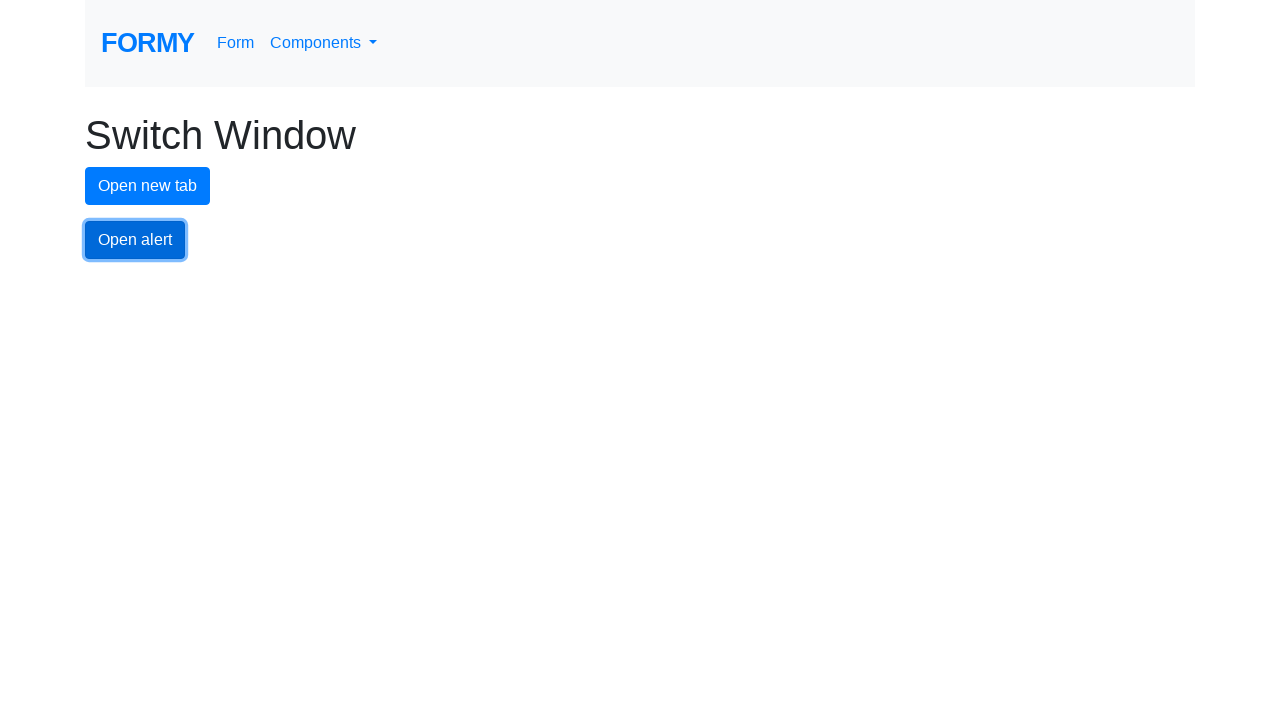

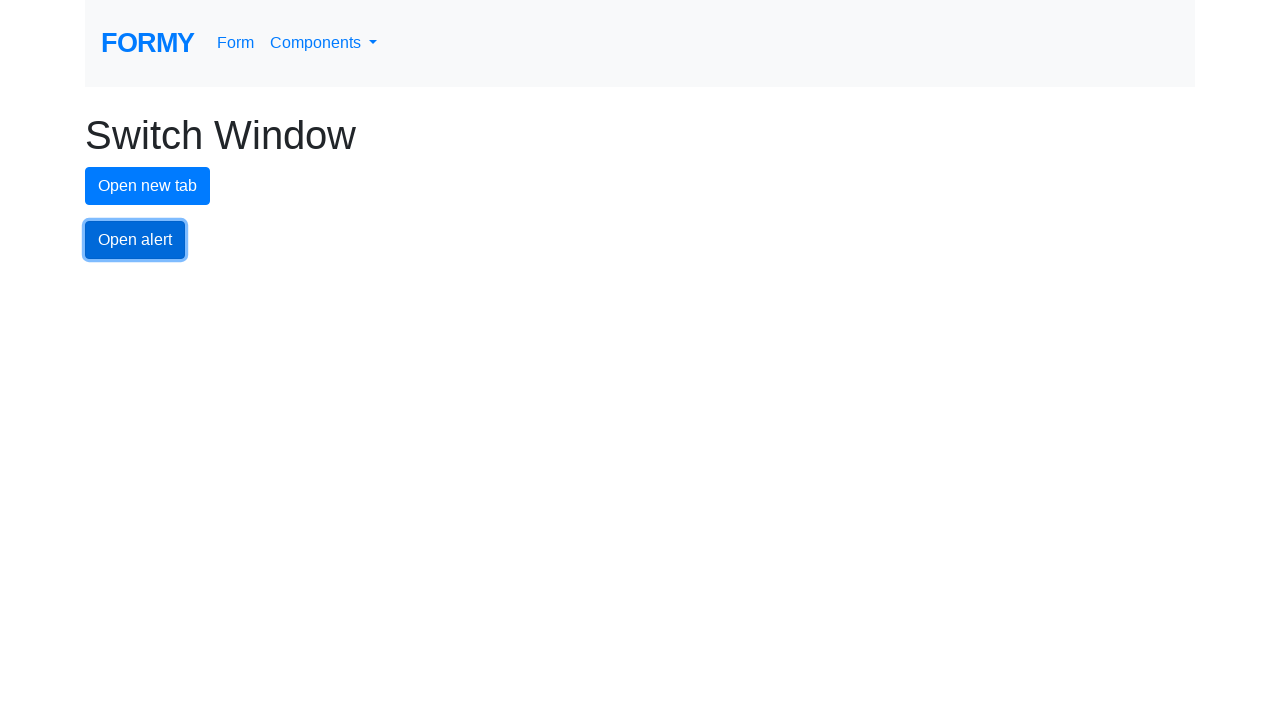